Tests drag and drop functionality by dragging column A to column B and verifying the swap occurred

Starting URL: https://the-internet.herokuapp.com/drag_and_drop

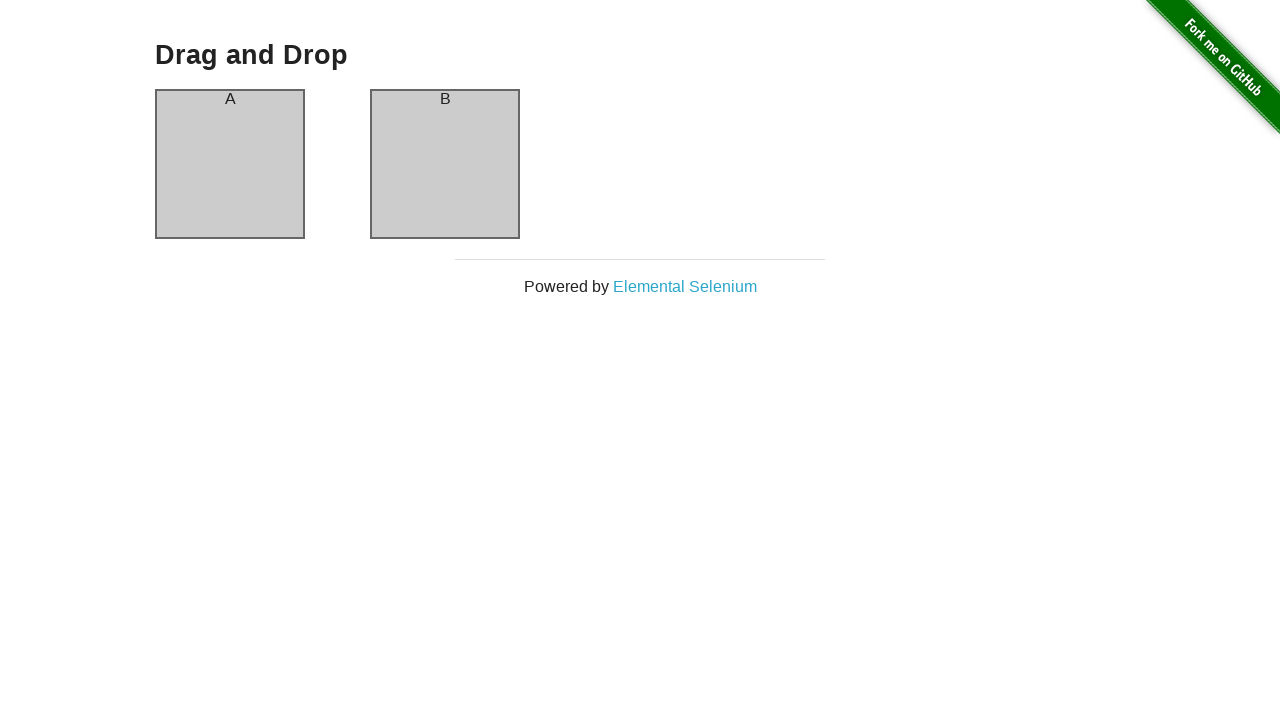

Waited for column A to be visible
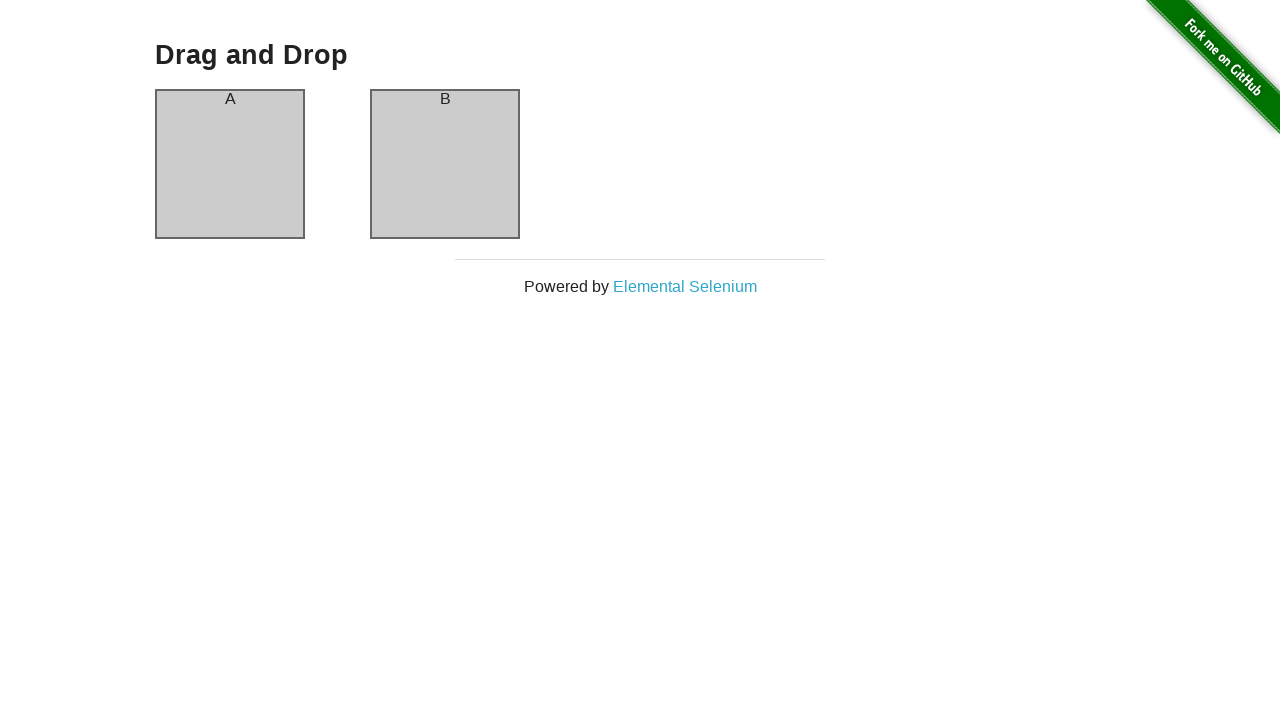

Waited for column B to be visible
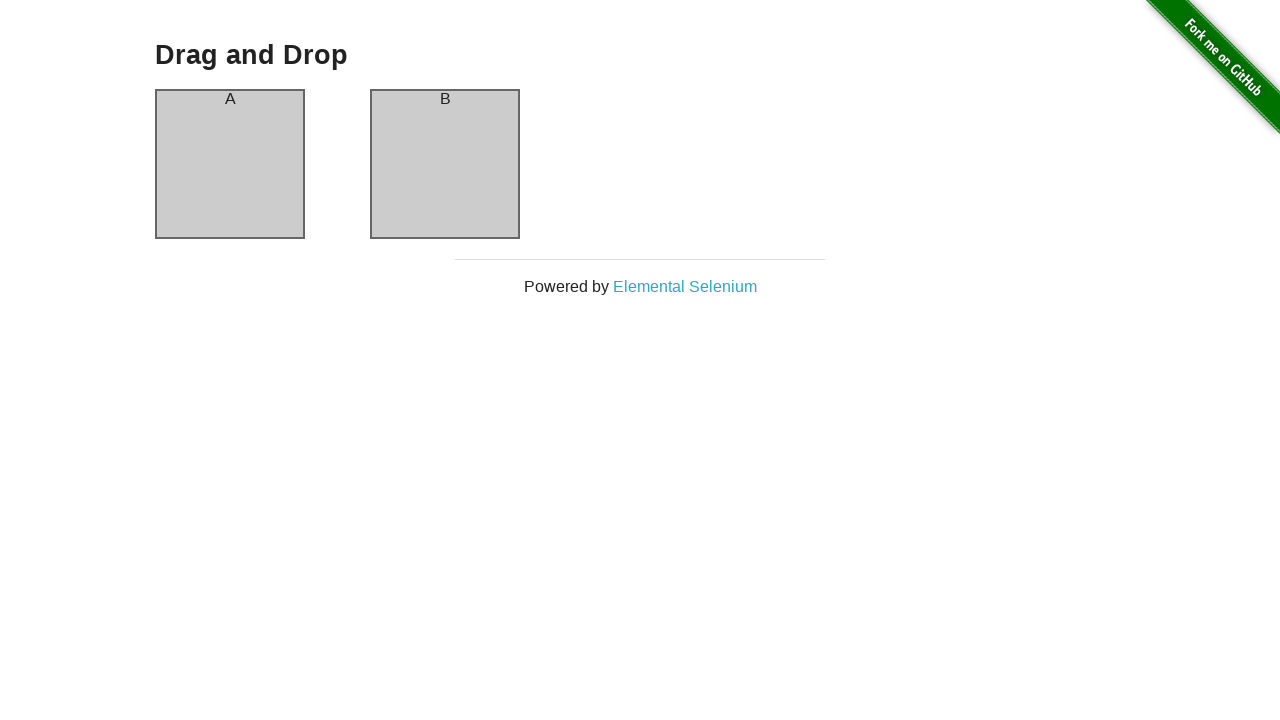

Dragged column A to column B at (445, 164)
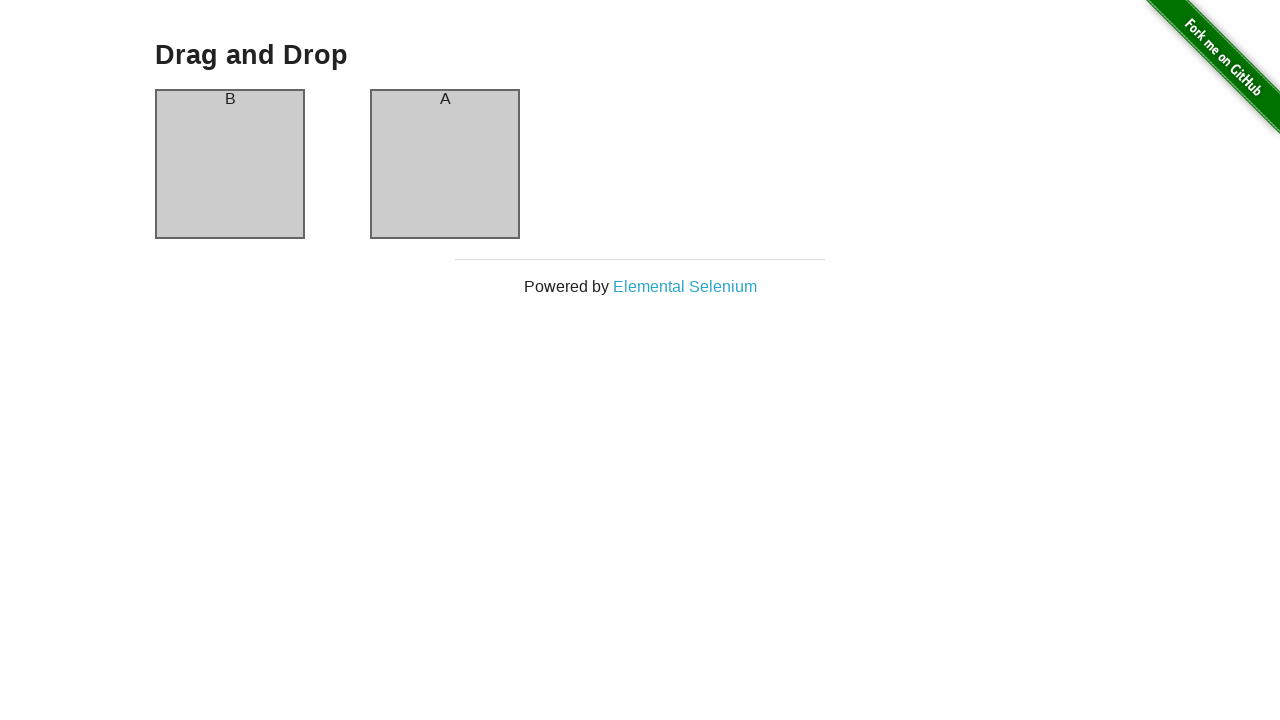

Verified column A now contains 'B' after drag and drop
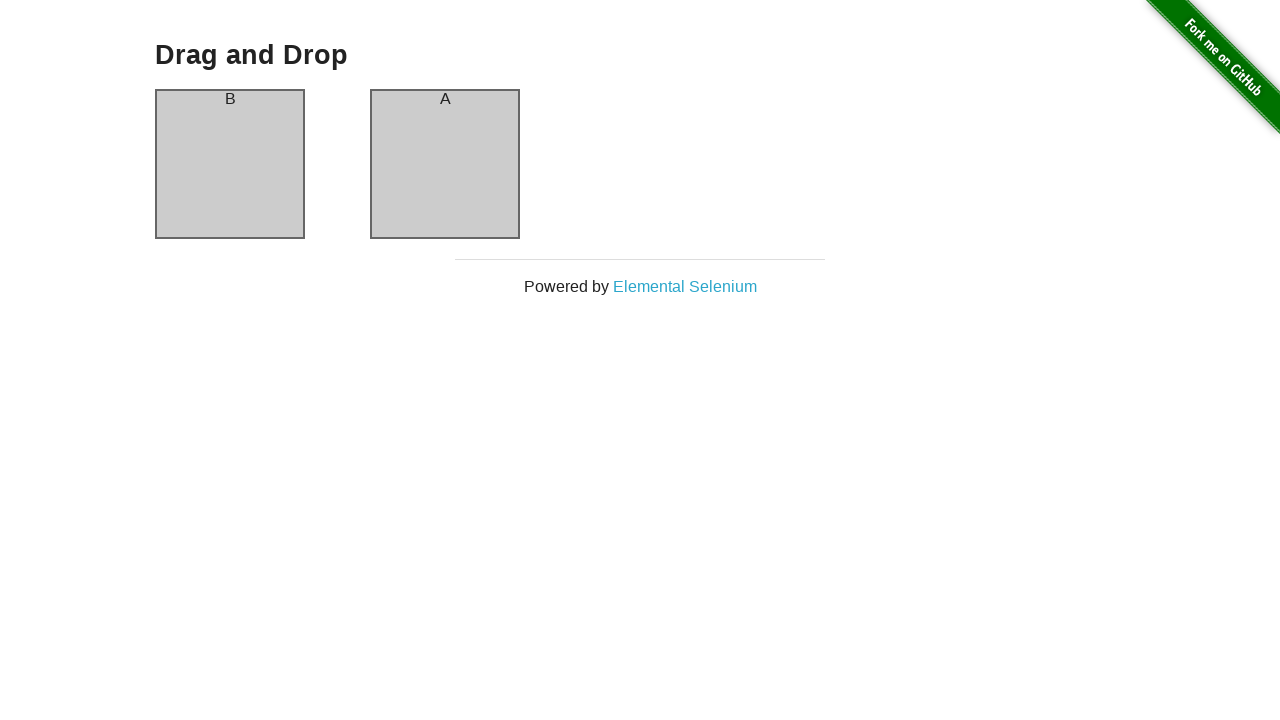

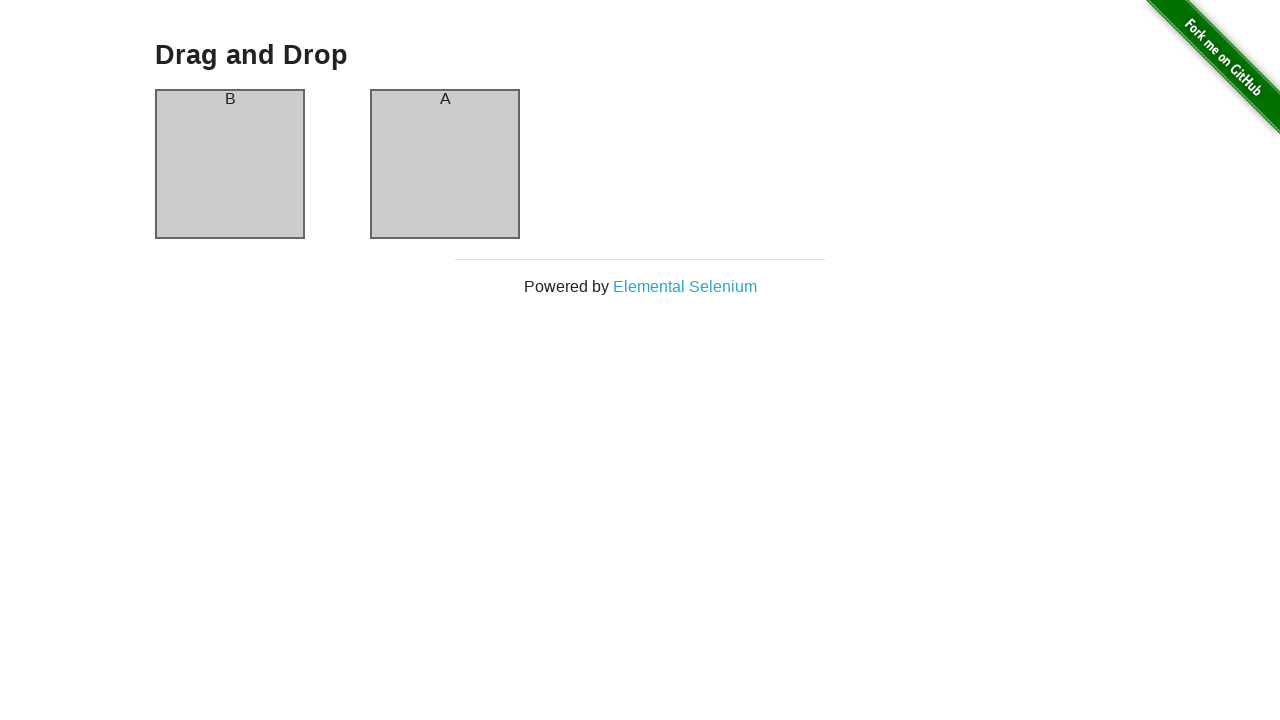